Fills the contact form with test data, reloads the page, and verifies that all form fields are cleared after reload.

Starting URL: https://parabank.parasoft.com/parabank/contact.htm

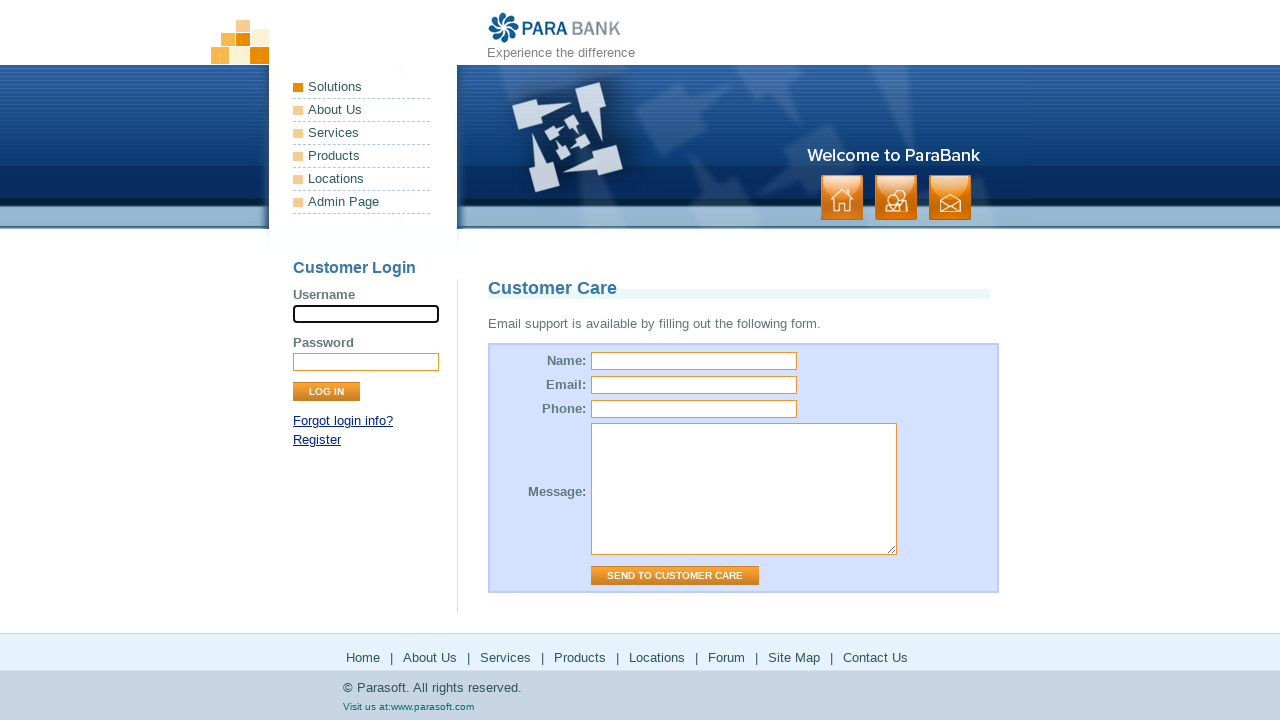

Waited for page to load (networkidle)
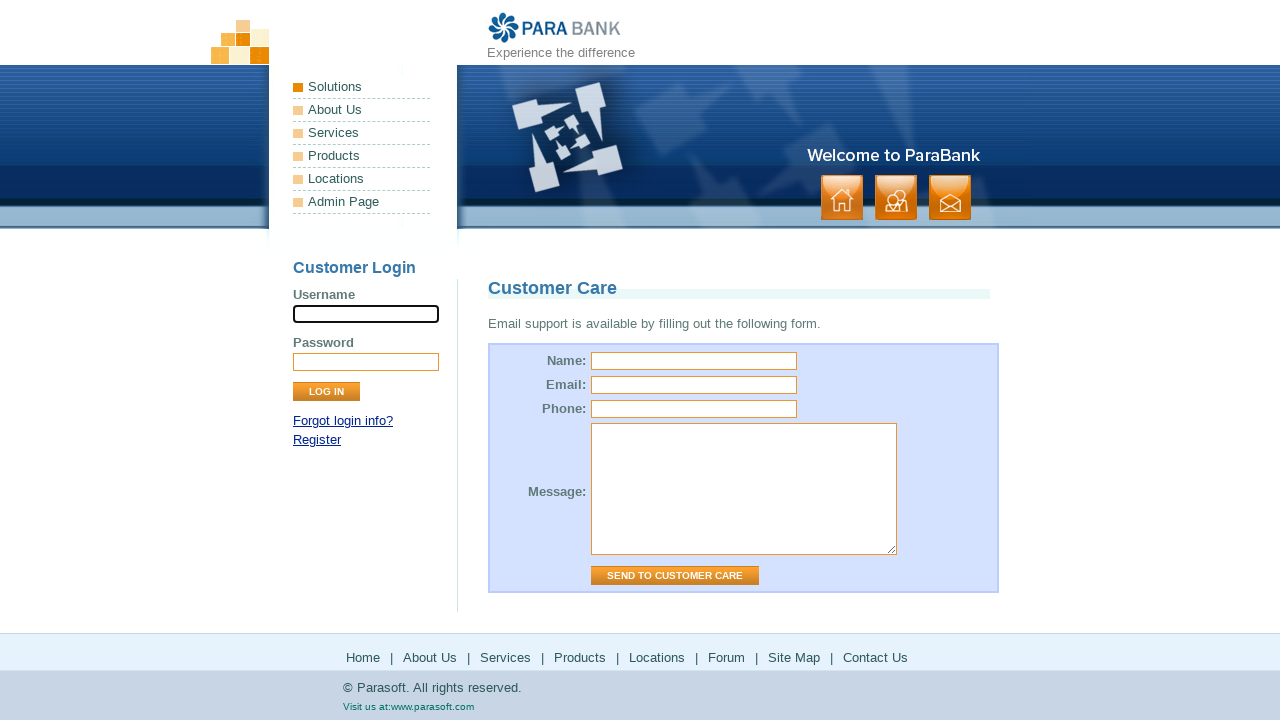

Filled name field with 'Starling' on input[name="name"]
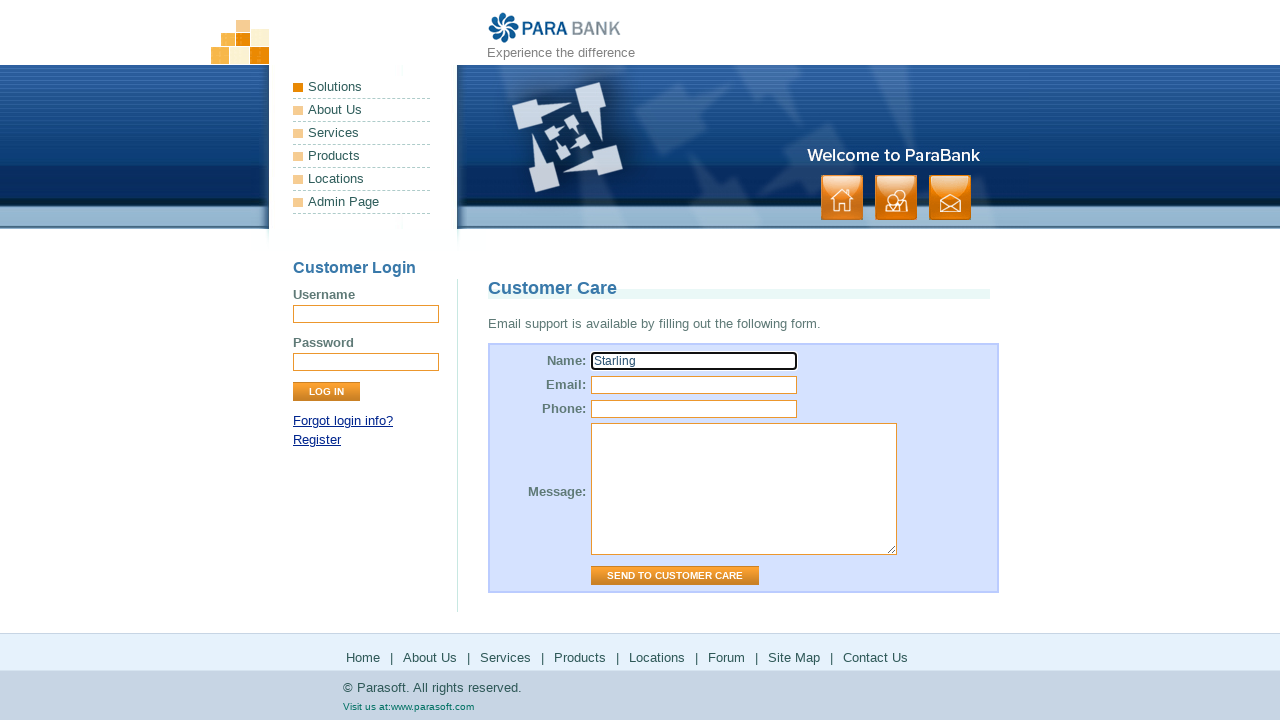

Filled email field with 'starling@gmail.com' on input[name="email"]
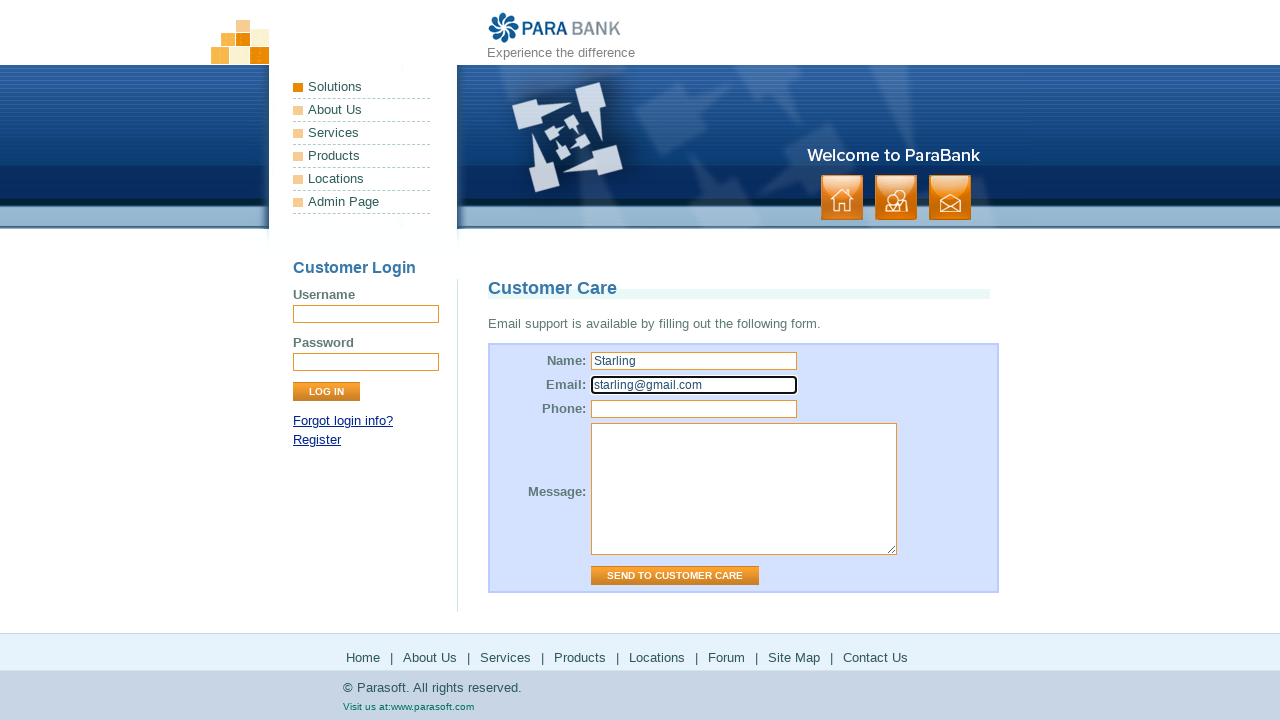

Filled phone field with '80944992600' on input[name="phone"]
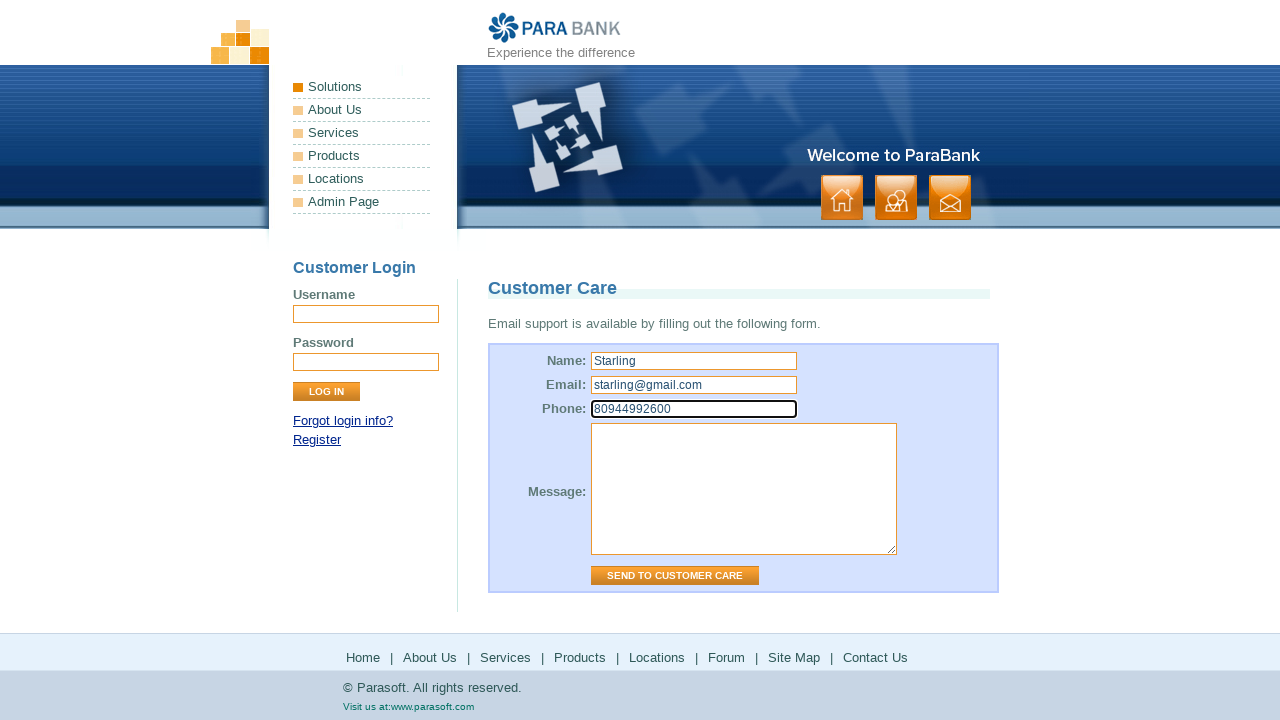

Filled message field with 'This is my QA Challenge' on textarea[name="message"]
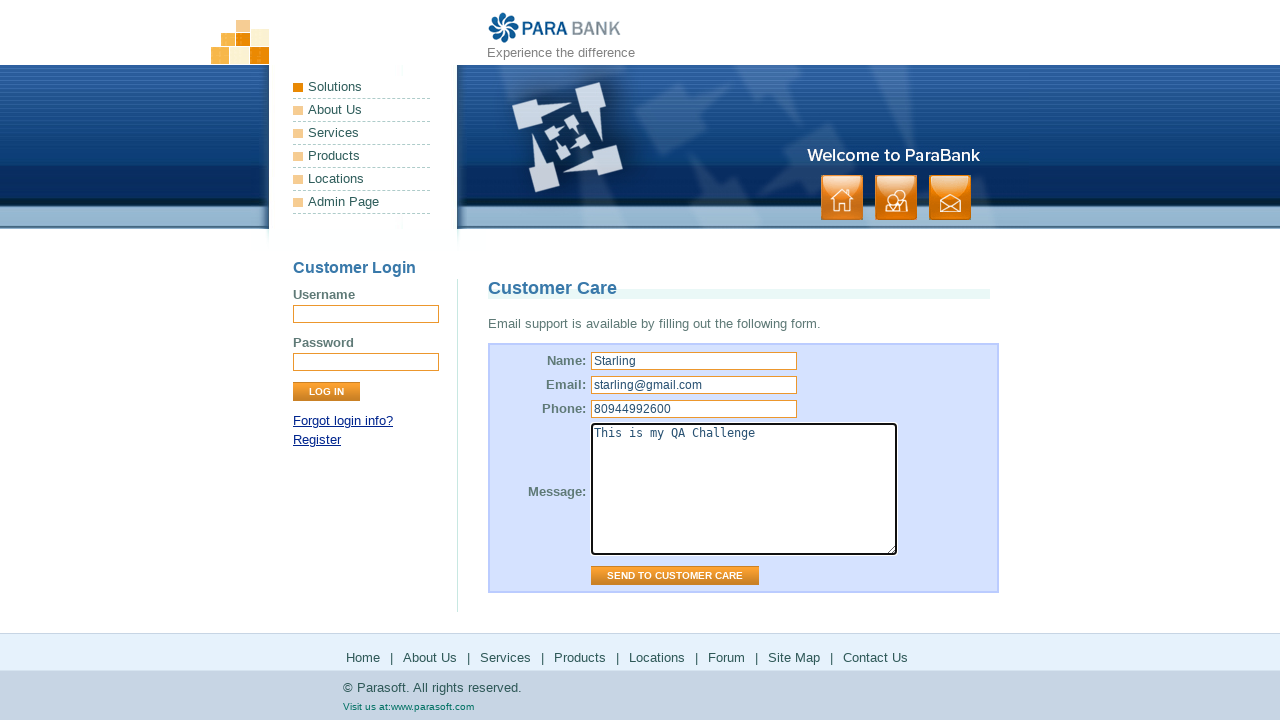

Reloaded page to test form reset functionality
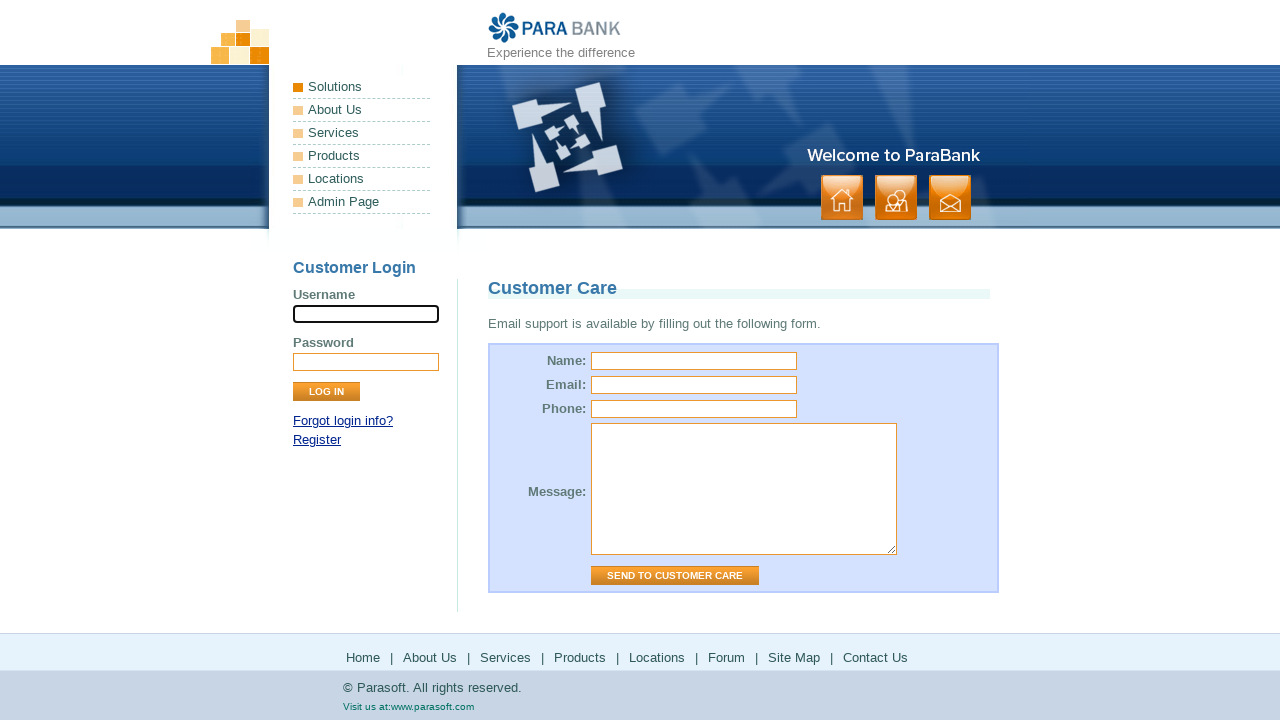

Waited for page to load after reload (networkidle)
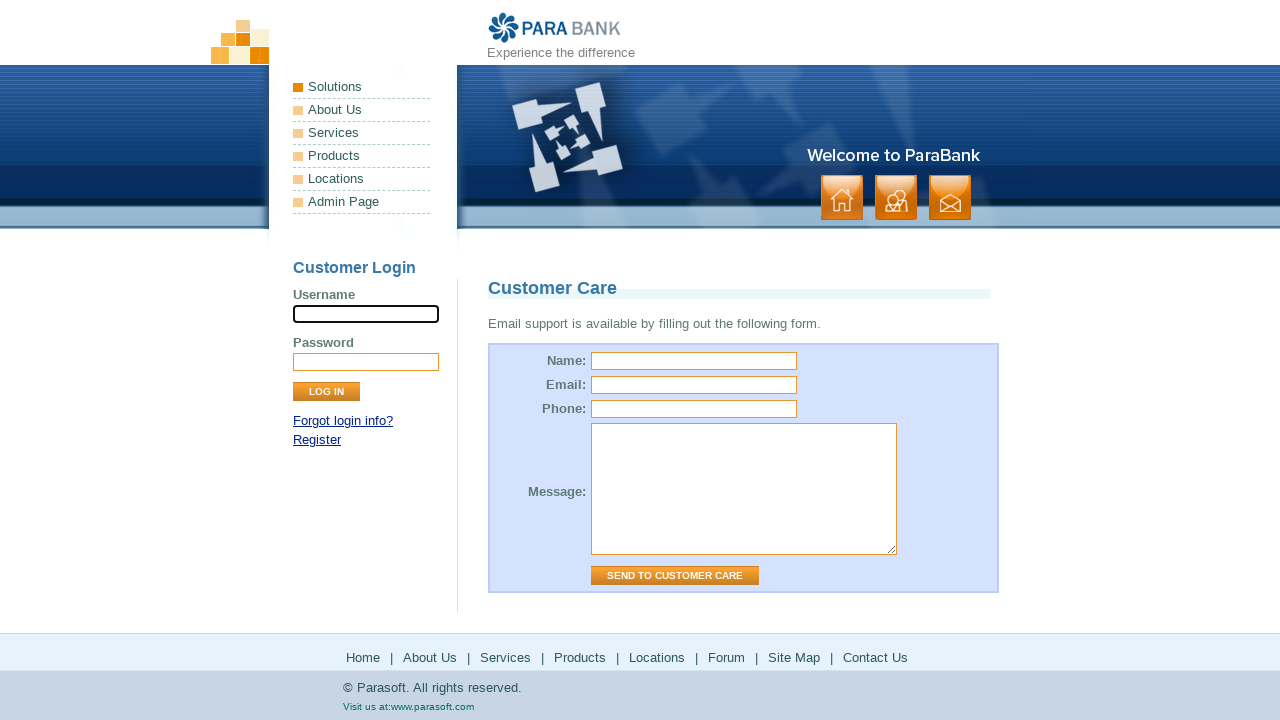

Retrieved name field value after reload
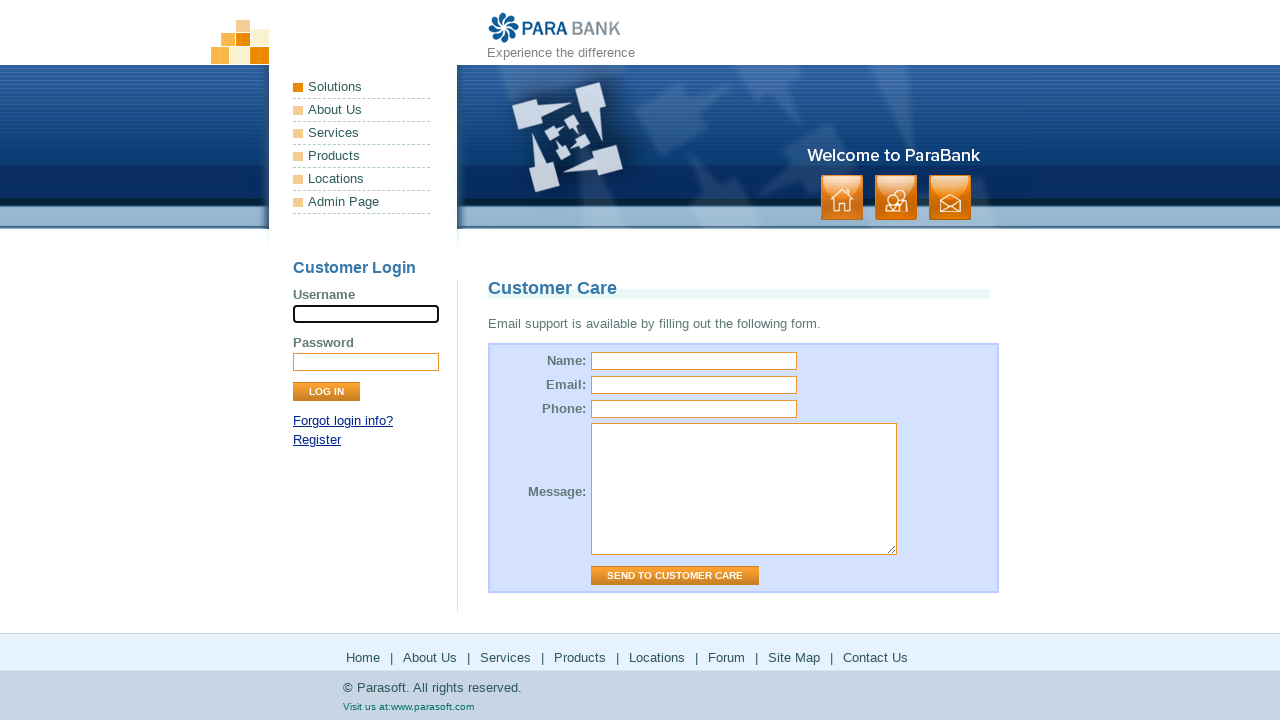

Retrieved email field value after reload
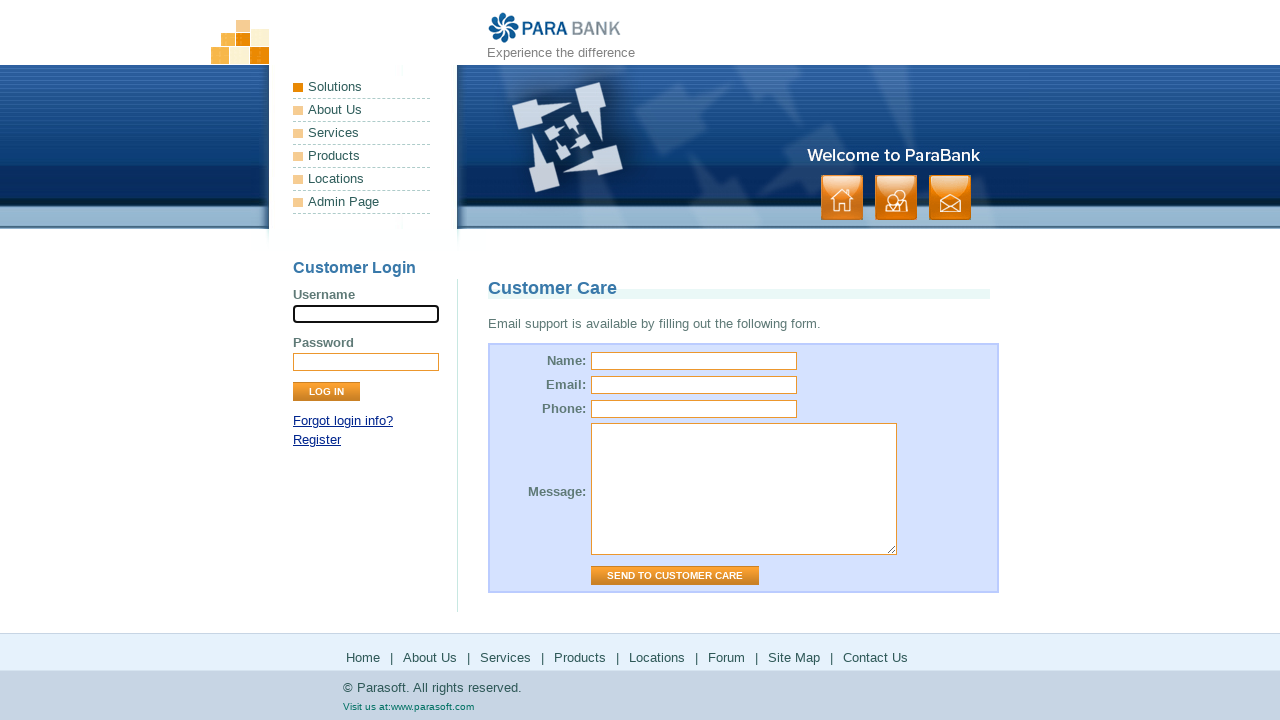

Retrieved phone field value after reload
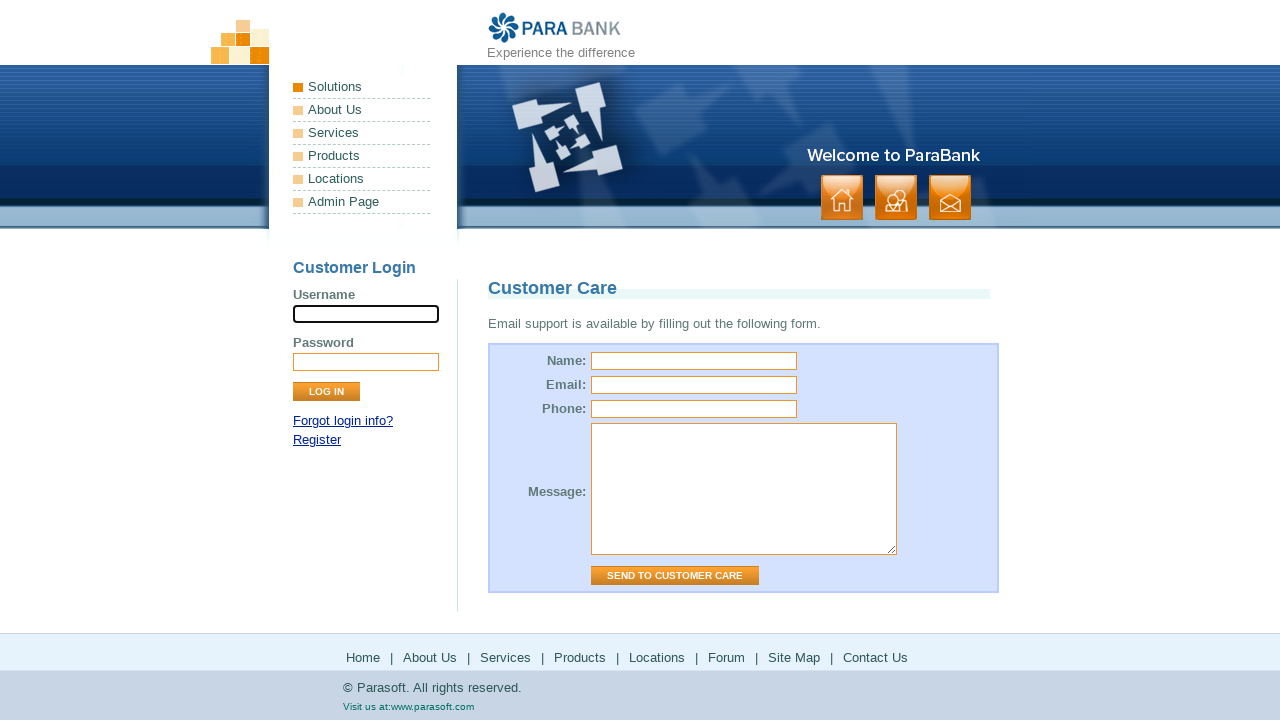

Retrieved message field value after reload
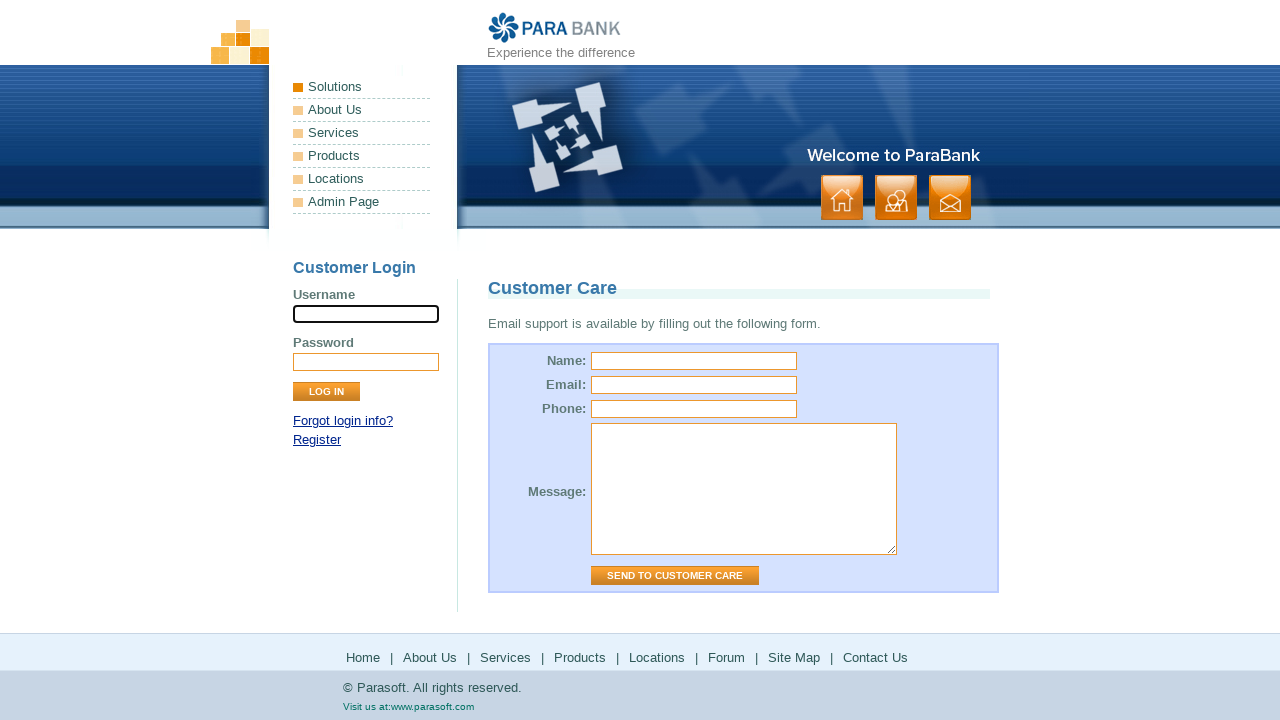

Asserted name field is empty
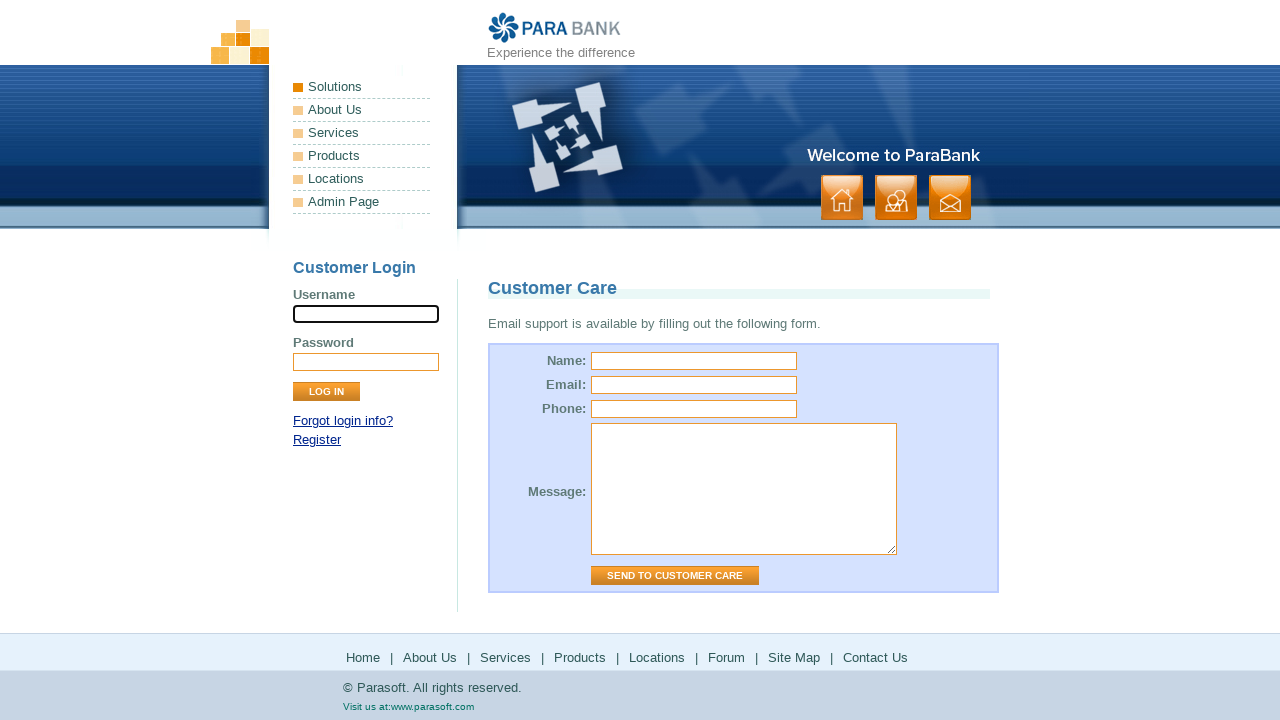

Asserted email field is empty
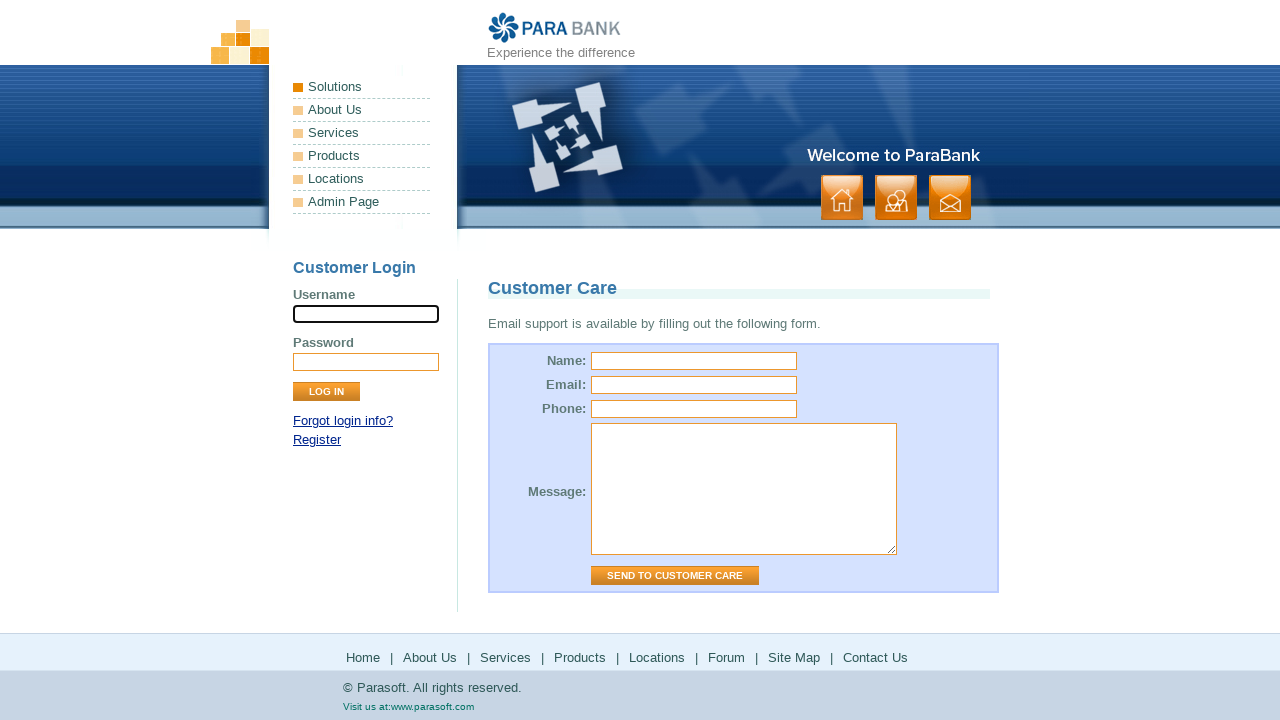

Asserted phone field is empty
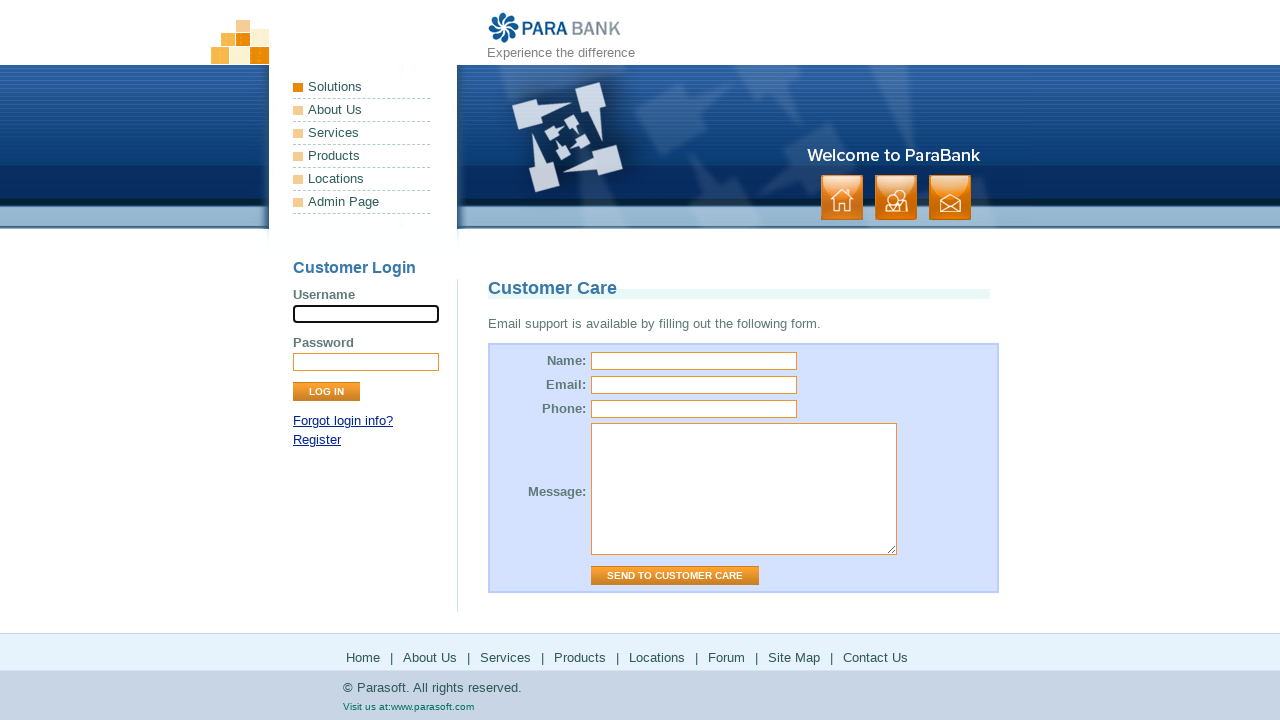

Asserted message field is empty
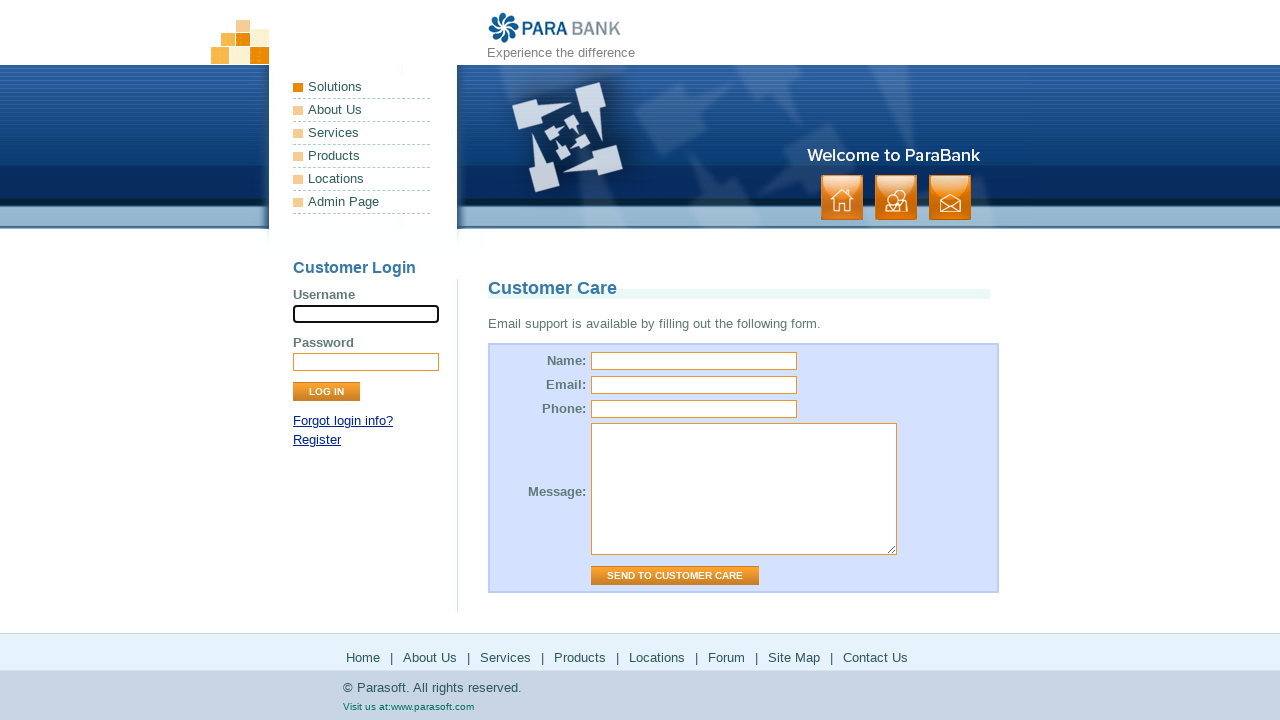

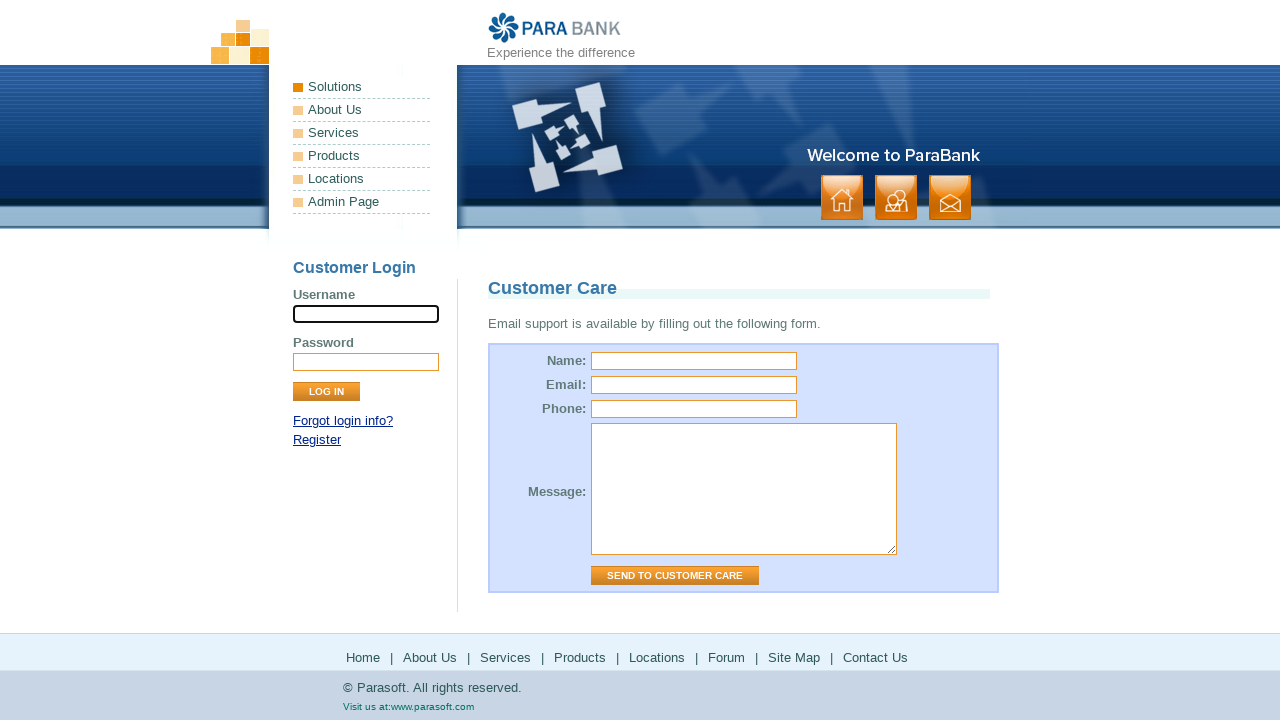